Tests marking individual todo items as complete by checking their checkboxes

Starting URL: https://demo.playwright.dev/todomvc

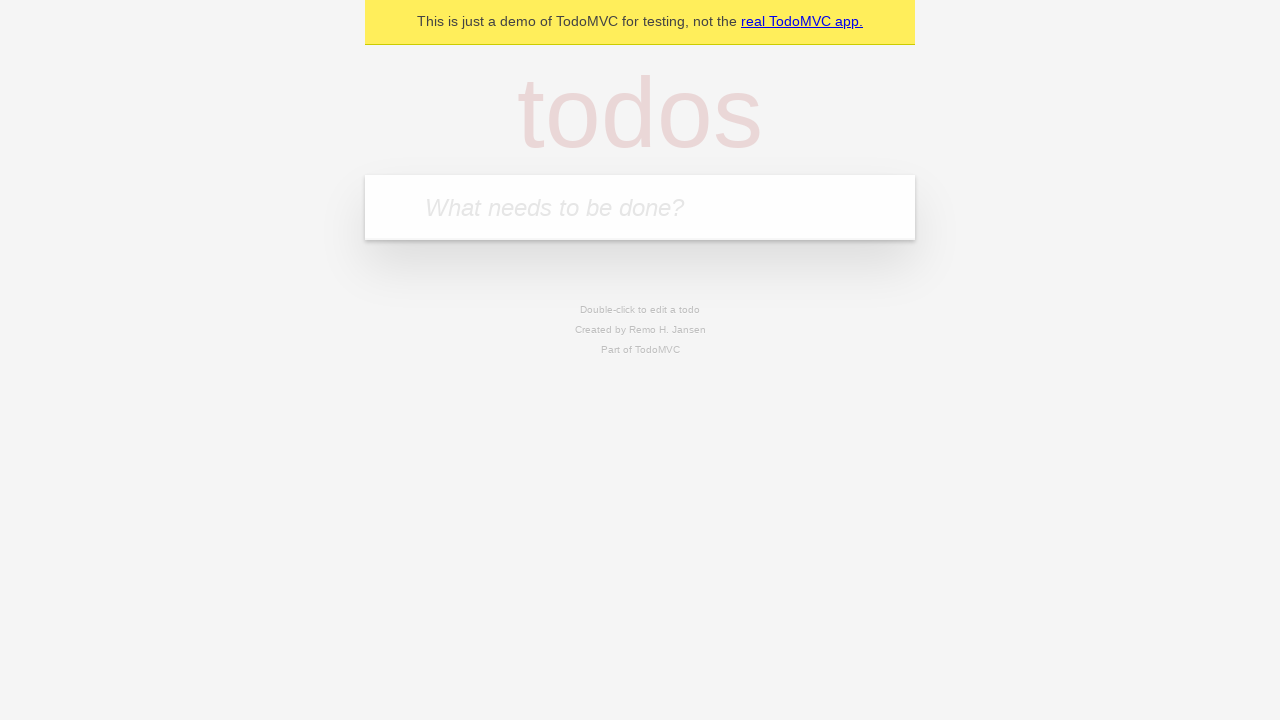

Filled todo input with 'buy some cheese' on internal:attr=[placeholder="What needs to be done?"i]
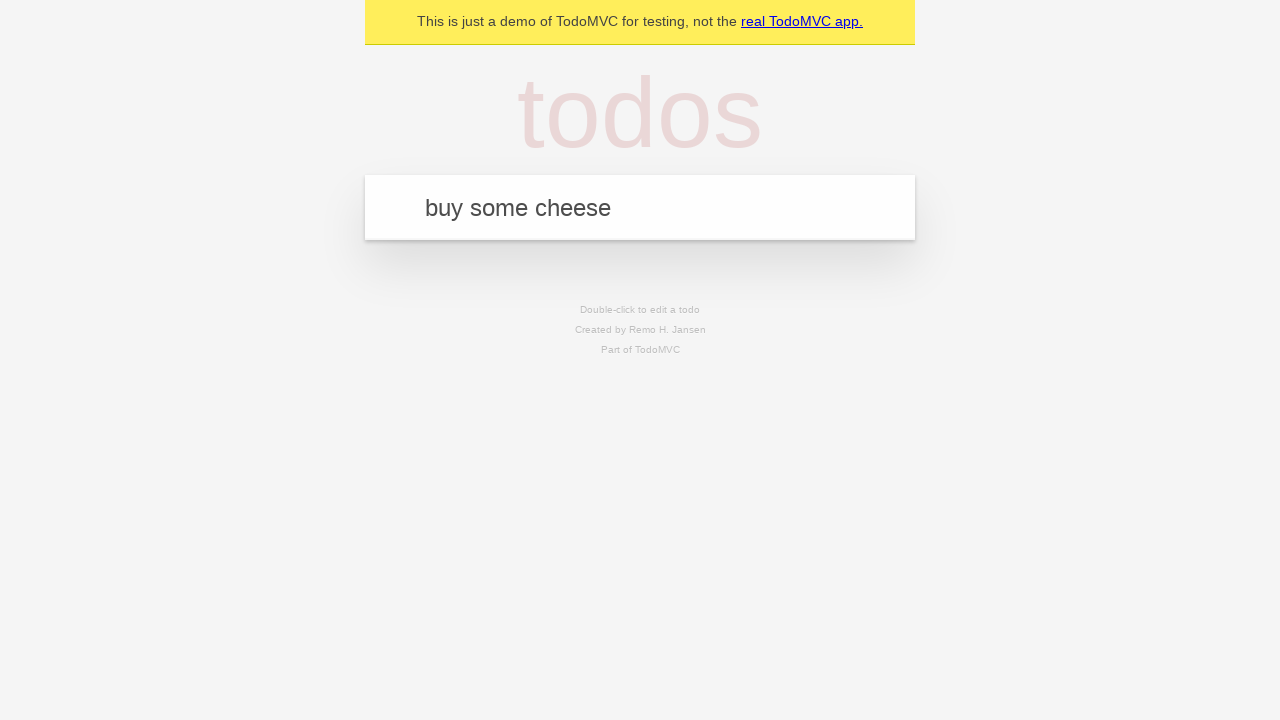

Pressed Enter to create first todo item on internal:attr=[placeholder="What needs to be done?"i]
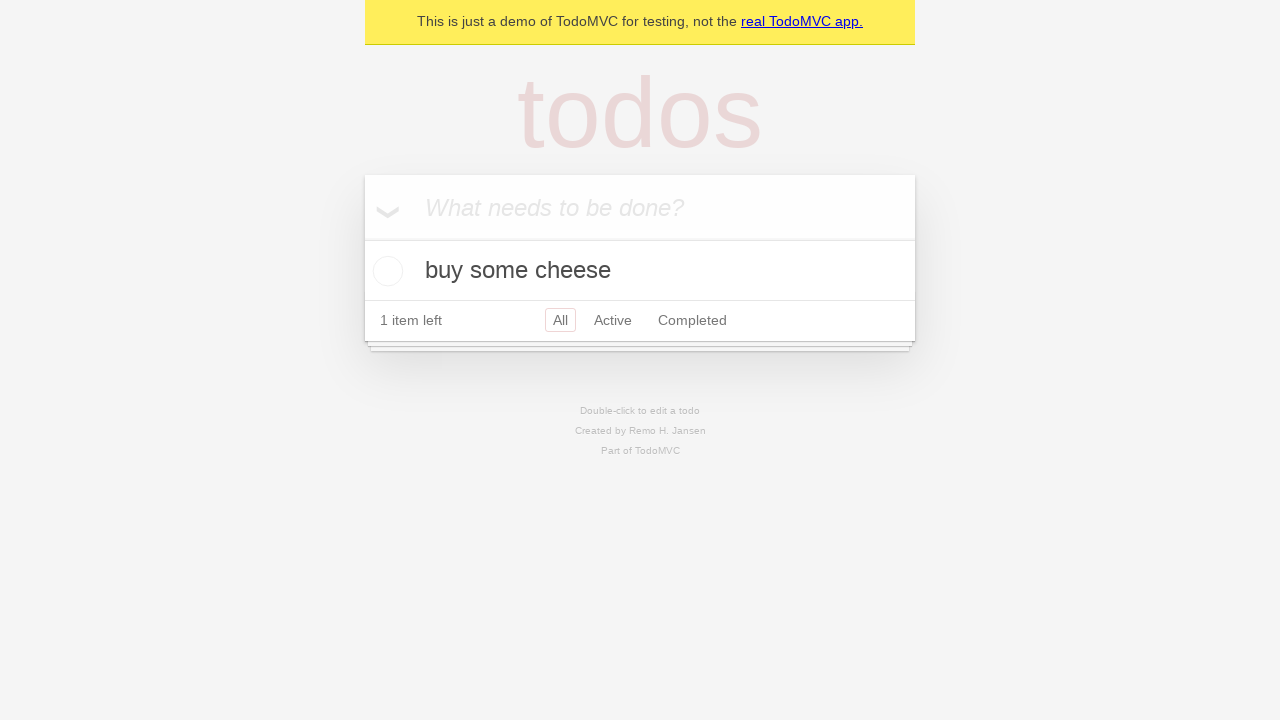

Filled todo input with 'feed the cat' on internal:attr=[placeholder="What needs to be done?"i]
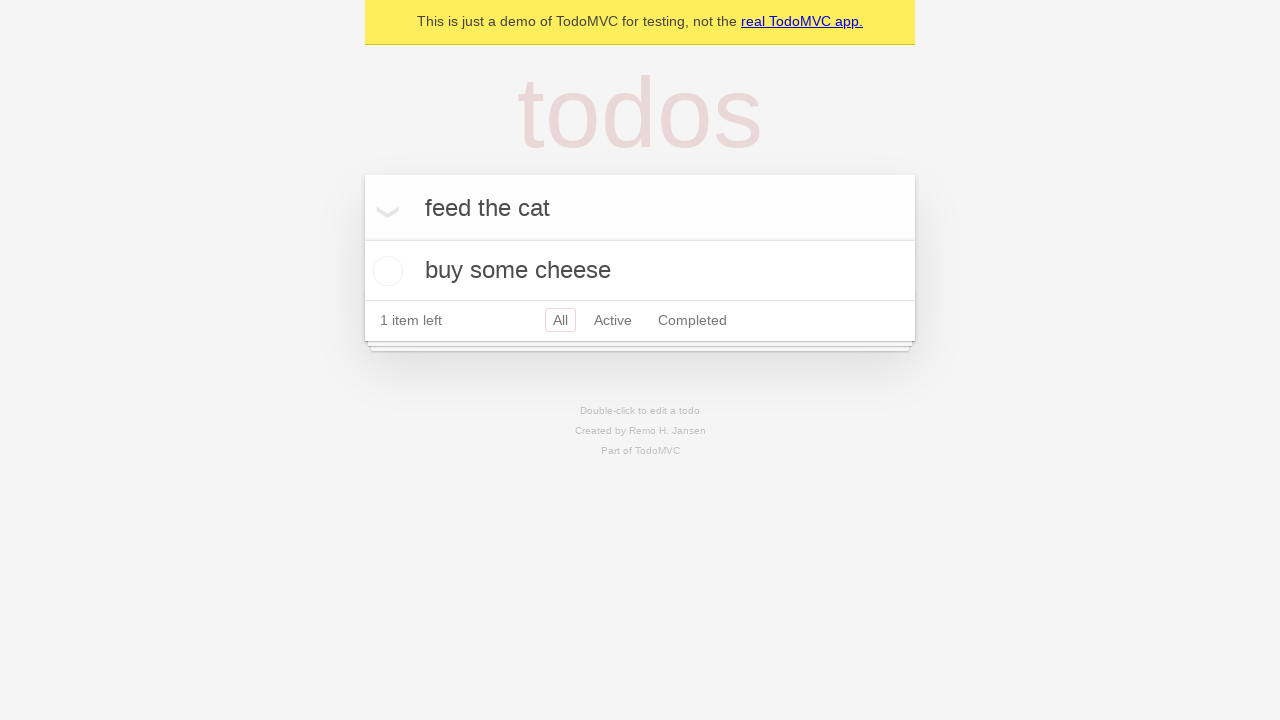

Pressed Enter to create second todo item on internal:attr=[placeholder="What needs to be done?"i]
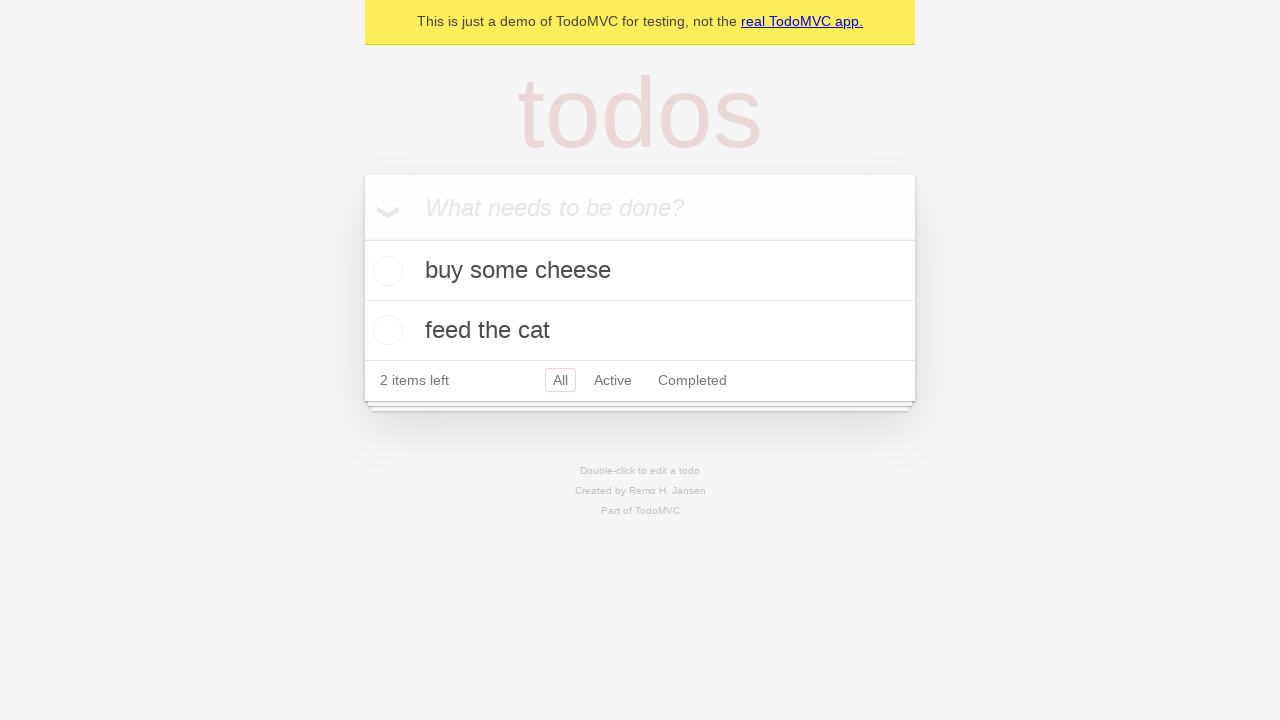

Waited for 2 todo items to appear in the list
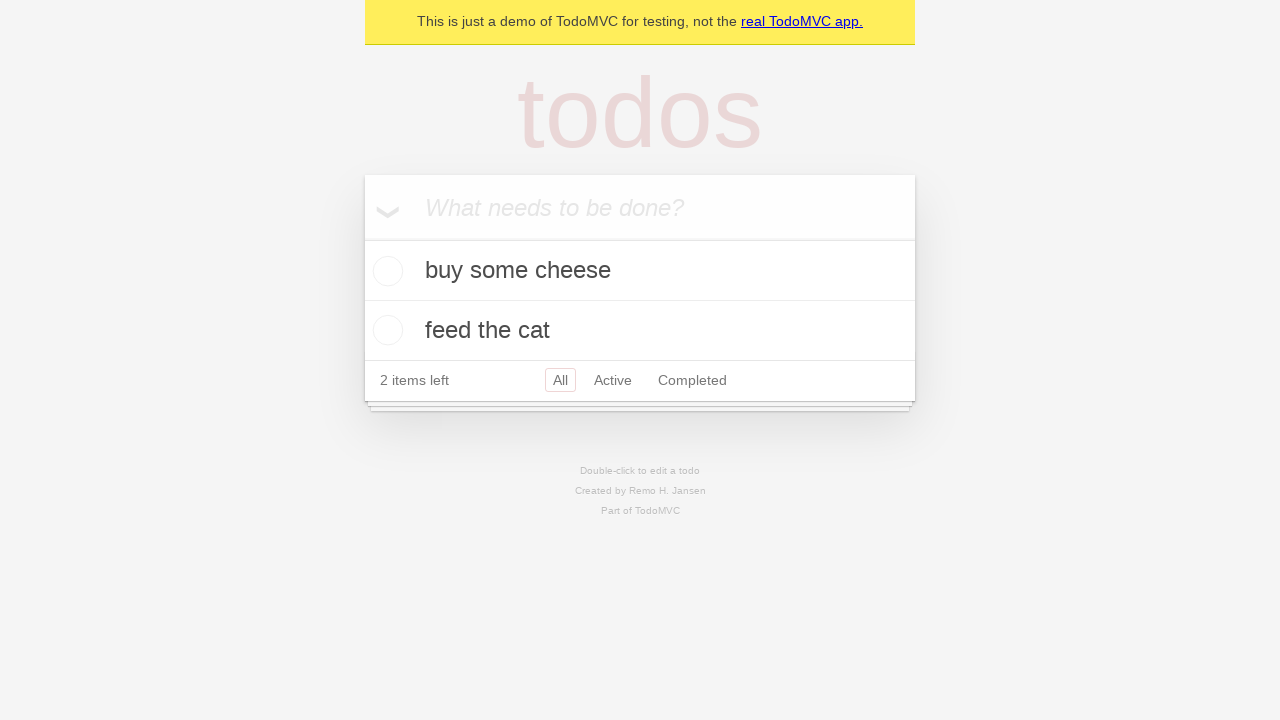

Checked checkbox for first todo item 'buy some cheese' at (385, 271) on internal:testid=[data-testid="todo-item"s] >> nth=0 >> internal:role=checkbox
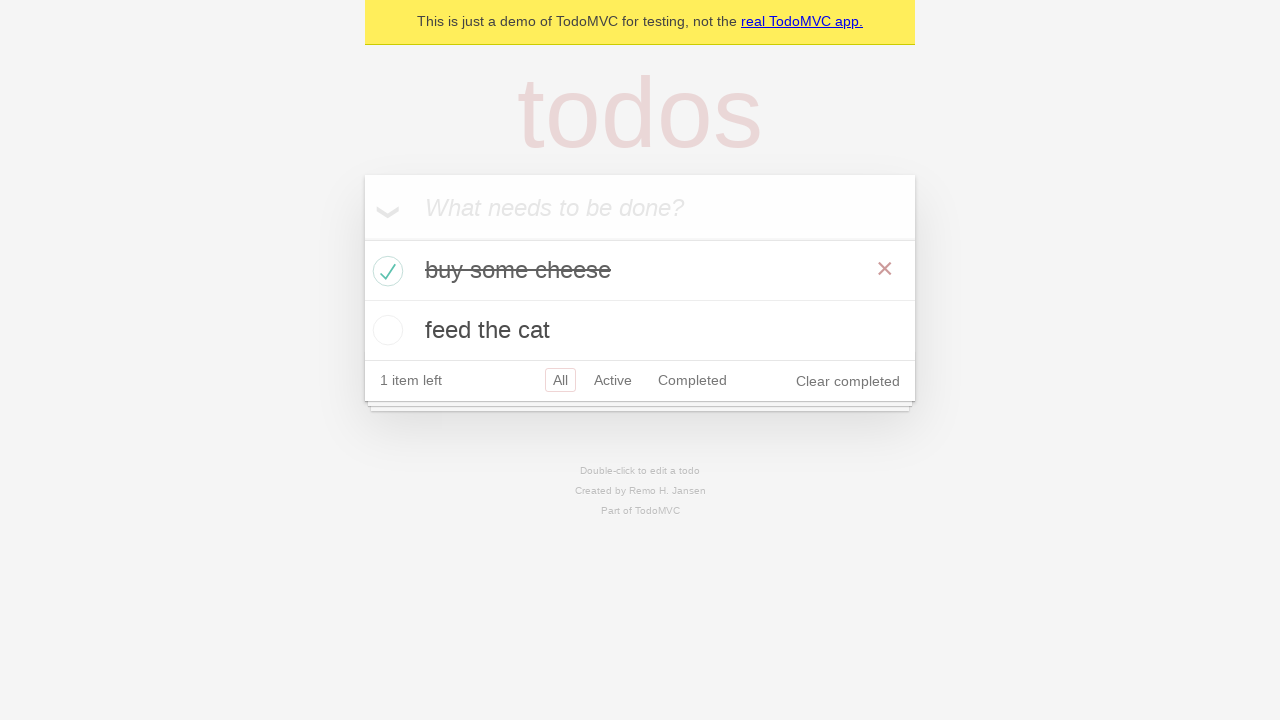

Checked checkbox for second todo item 'feed the cat' at (385, 330) on internal:testid=[data-testid="todo-item"s] >> nth=1 >> internal:role=checkbox
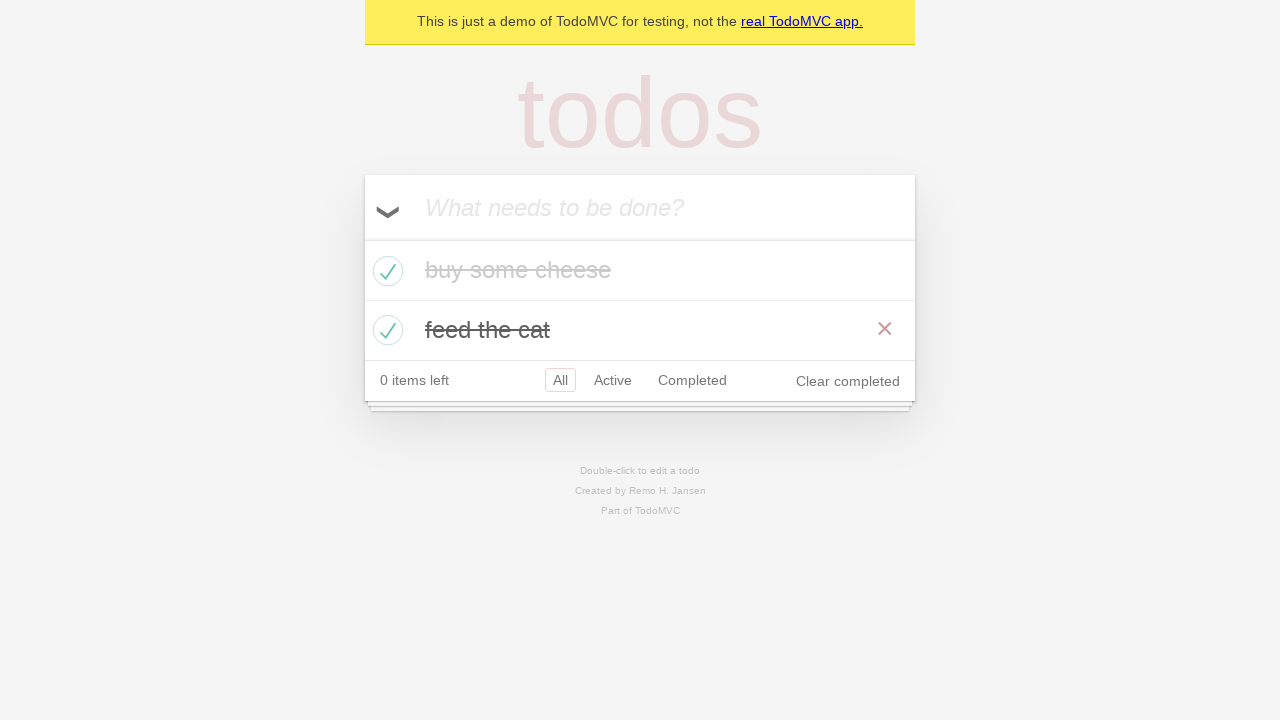

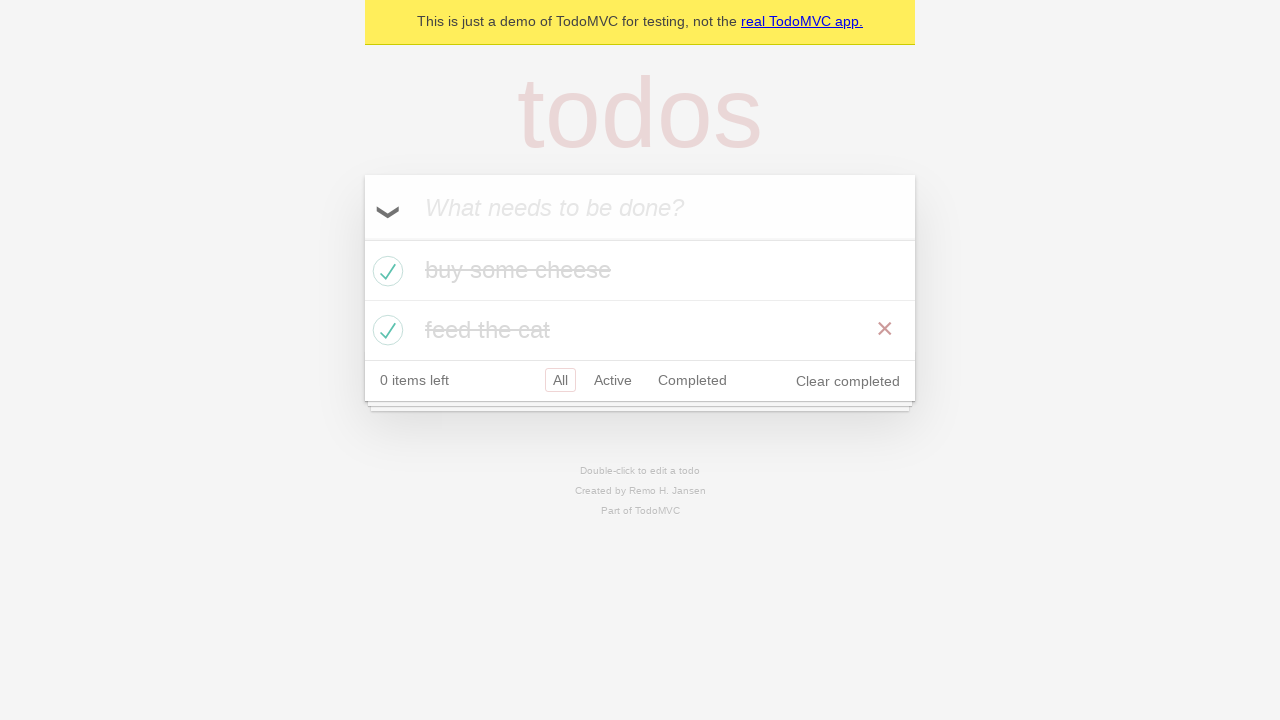